Tests that the clear completed button is hidden when no items are completed

Starting URL: https://demo.playwright.dev/todomvc

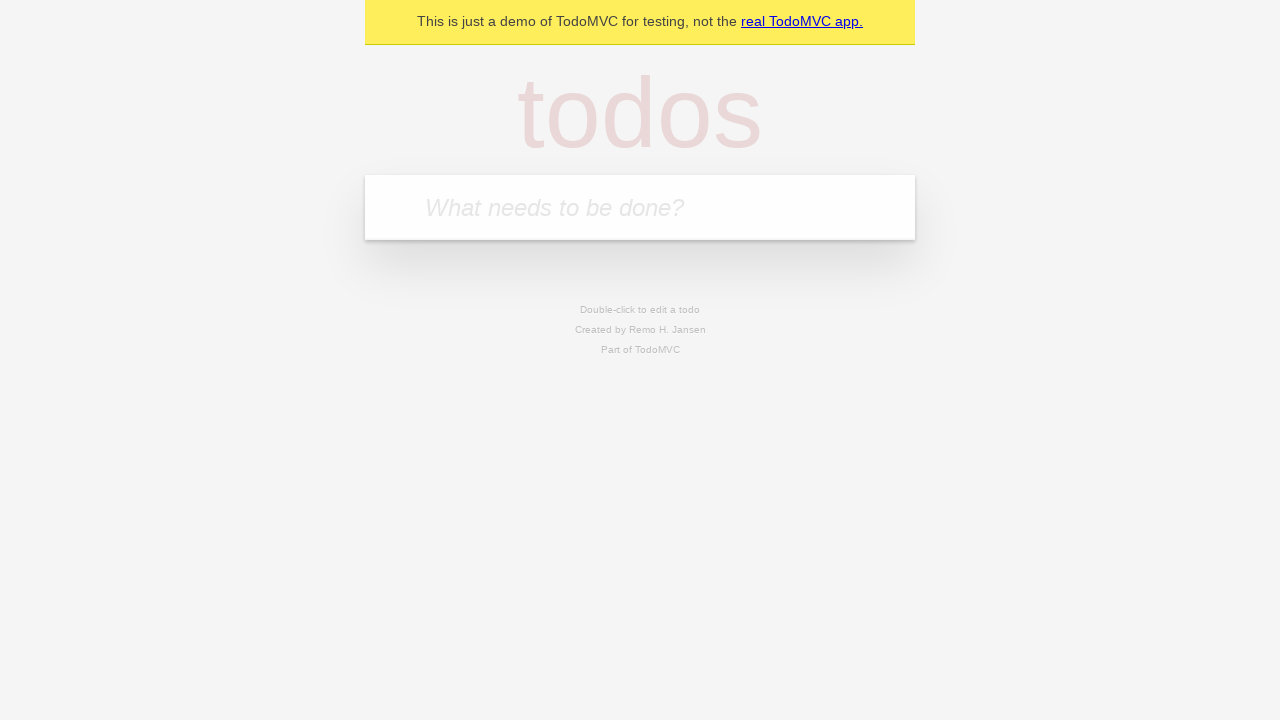

Filled new todo field with 'buy some cheese' on .new-todo
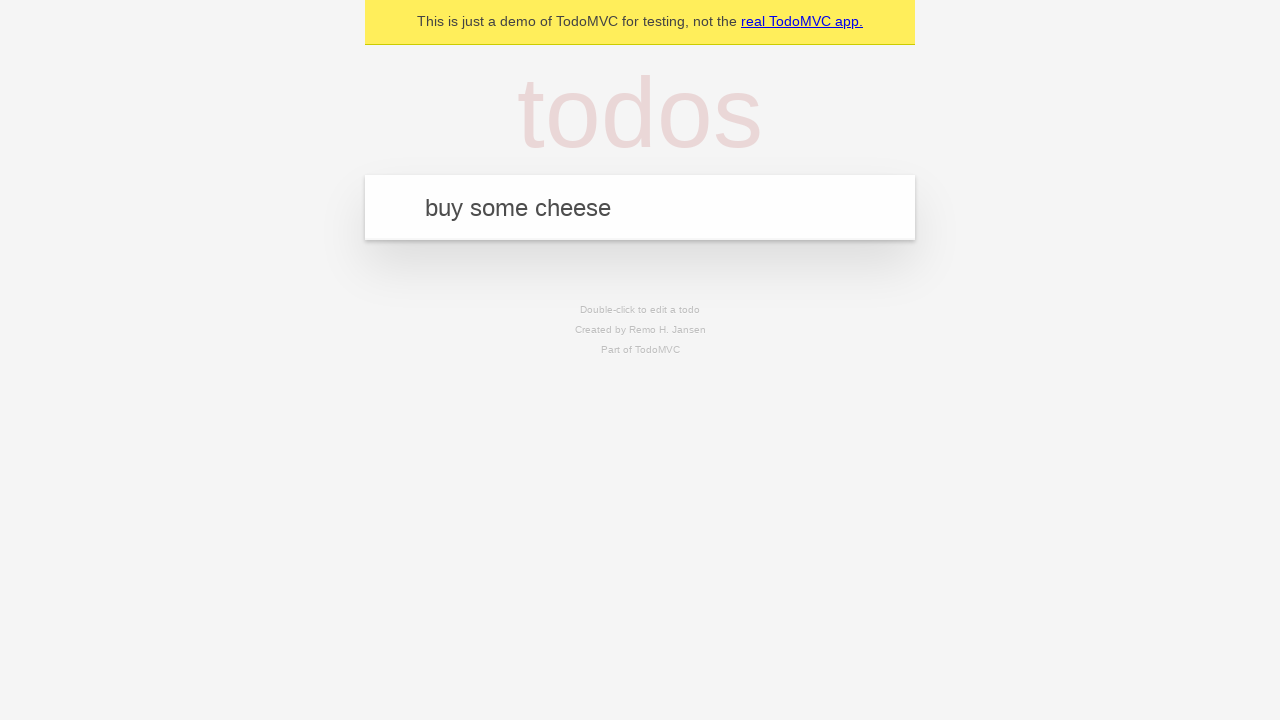

Pressed Enter to add first todo on .new-todo
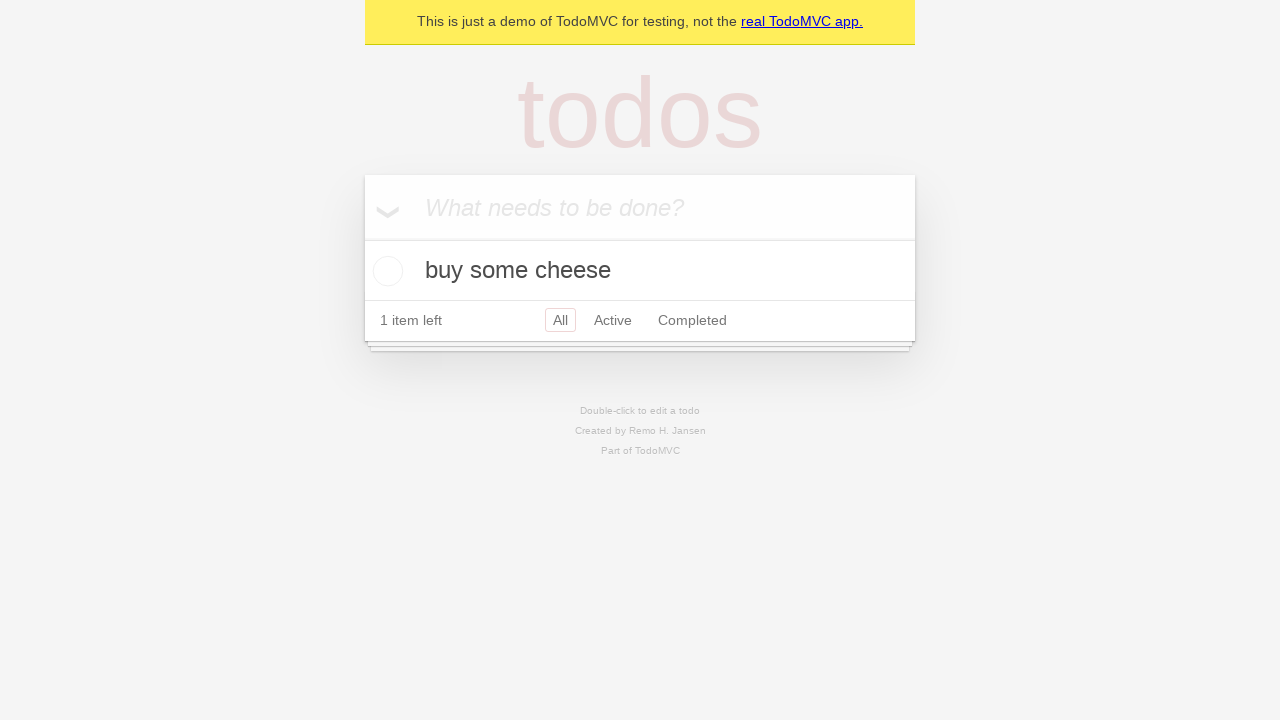

Filled new todo field with 'feed the cat' on .new-todo
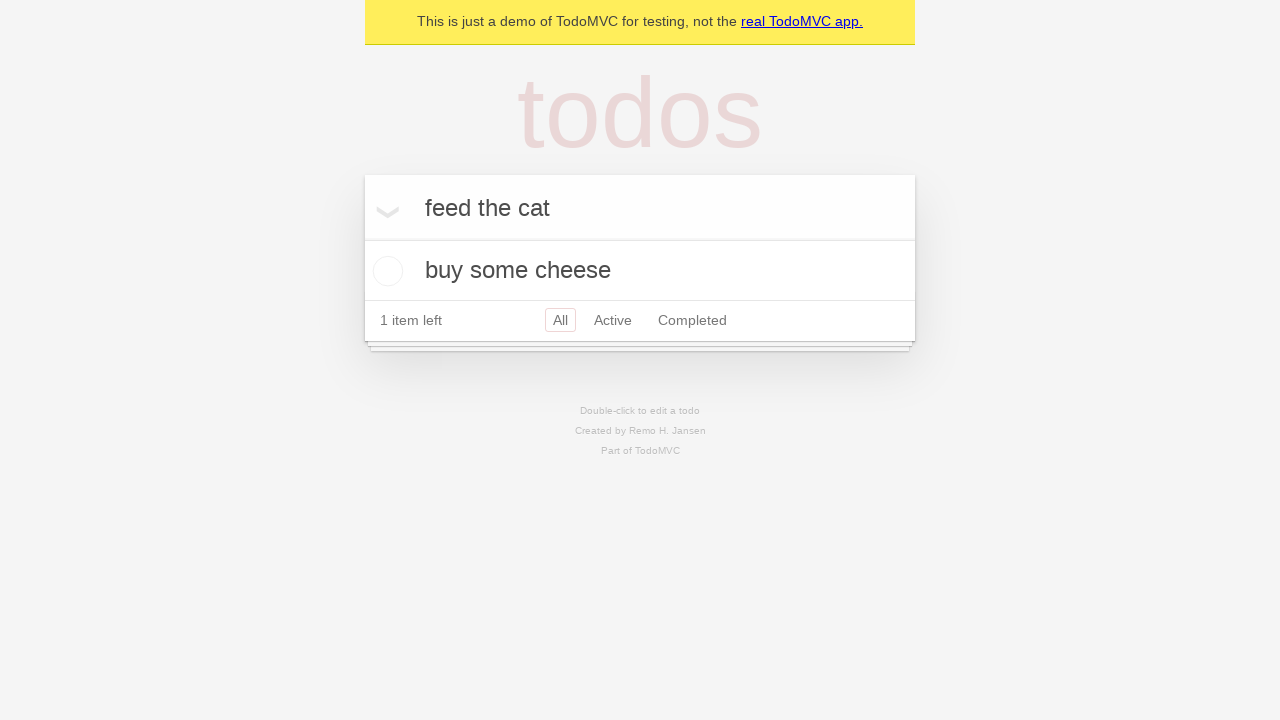

Pressed Enter to add second todo on .new-todo
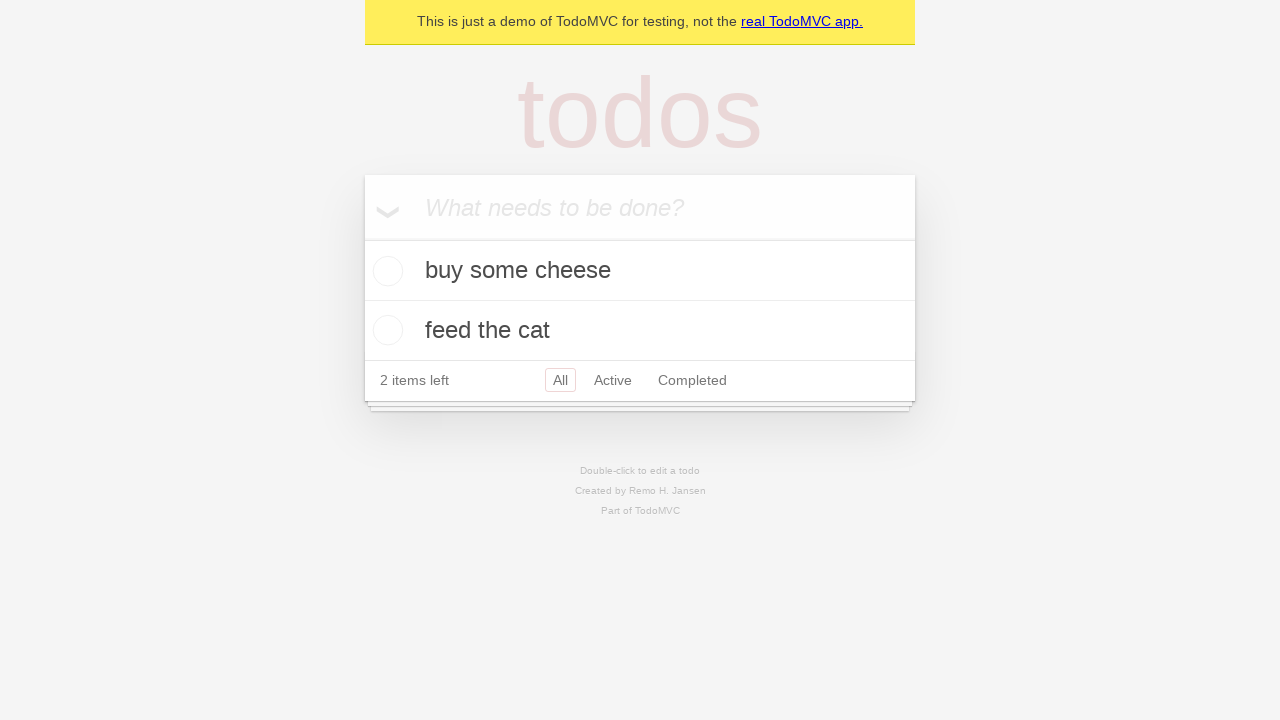

Filled new todo field with 'book a doctors appointment' on .new-todo
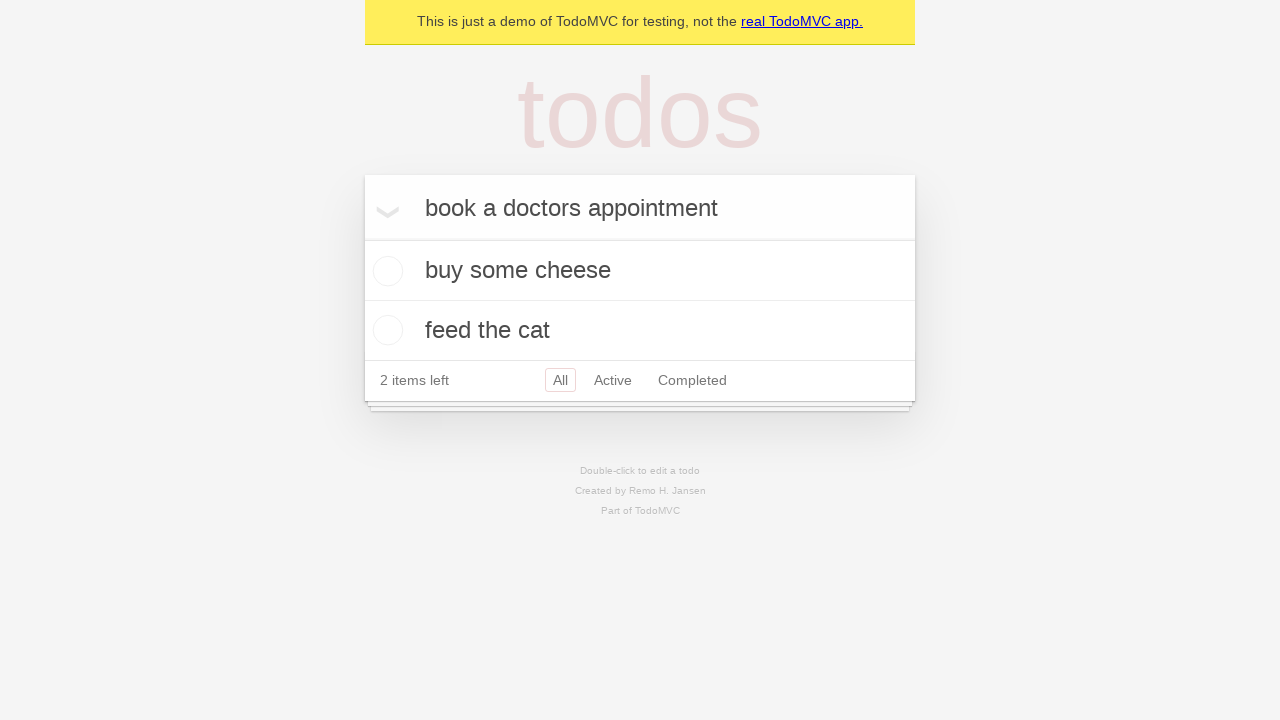

Pressed Enter to add third todo on .new-todo
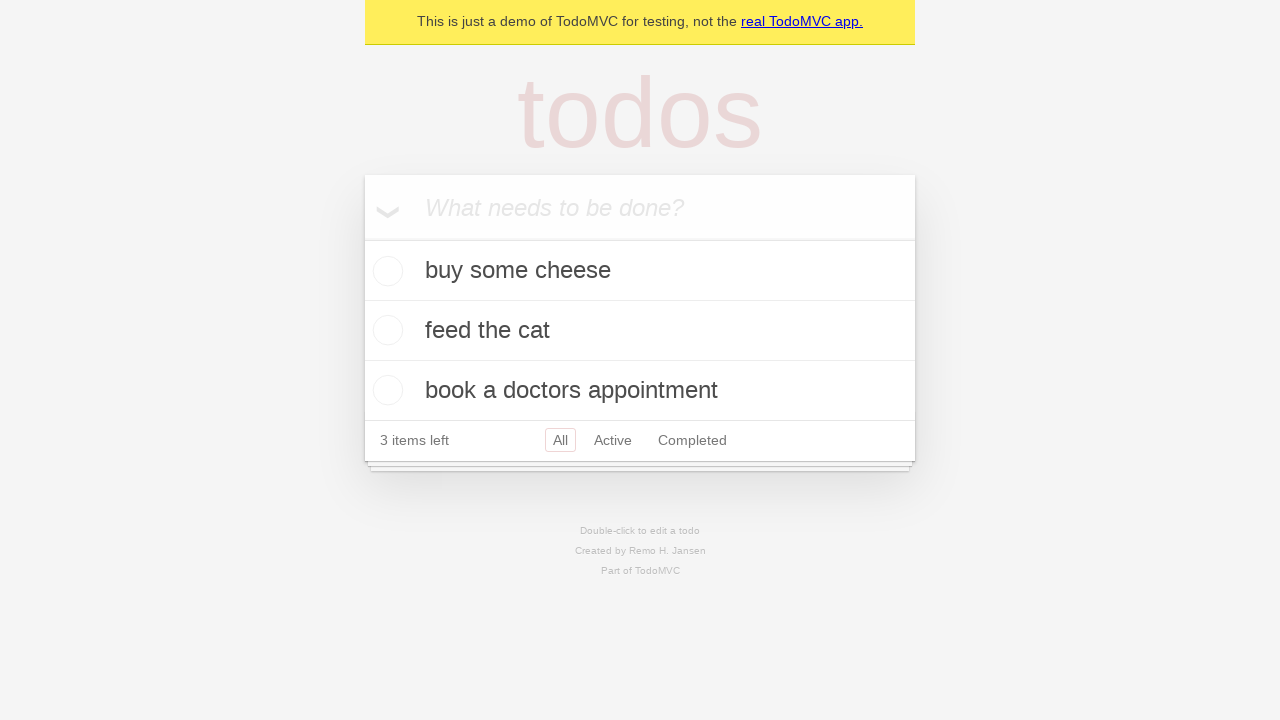

Checked the first todo item at (385, 271) on .todo-list li .toggle >> nth=0
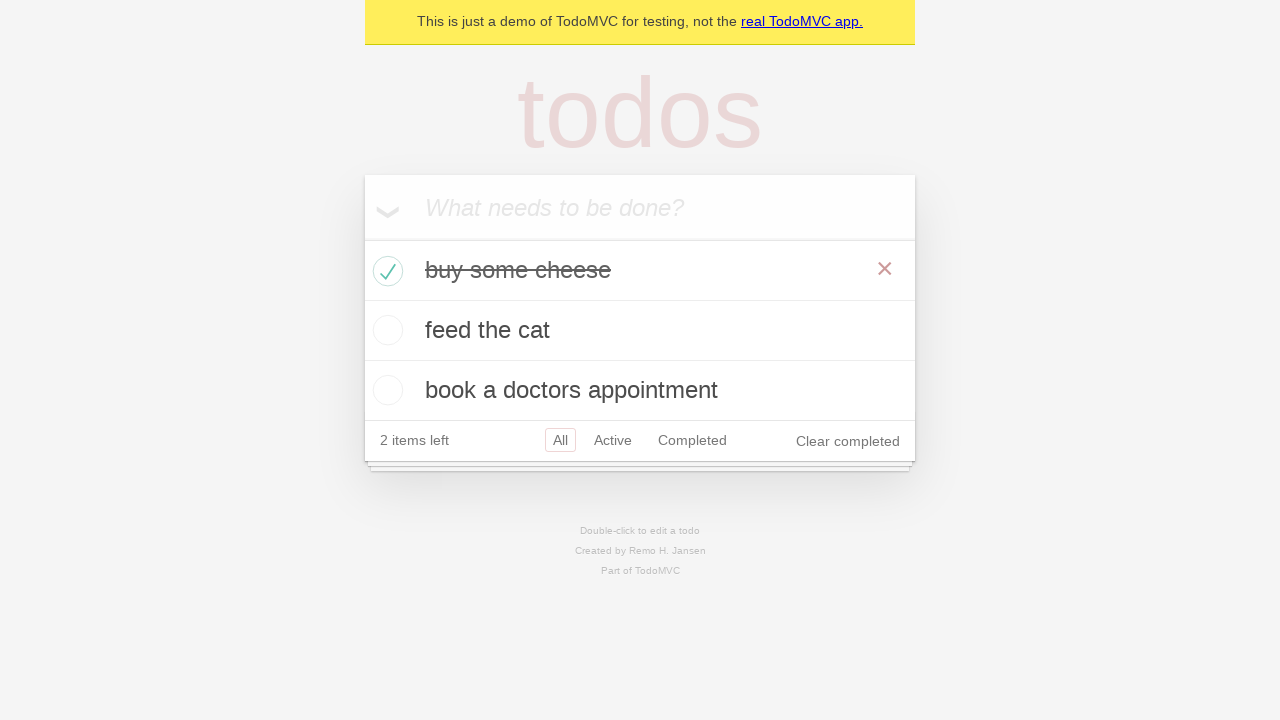

Clicked clear completed button to remove completed item at (848, 441) on .clear-completed
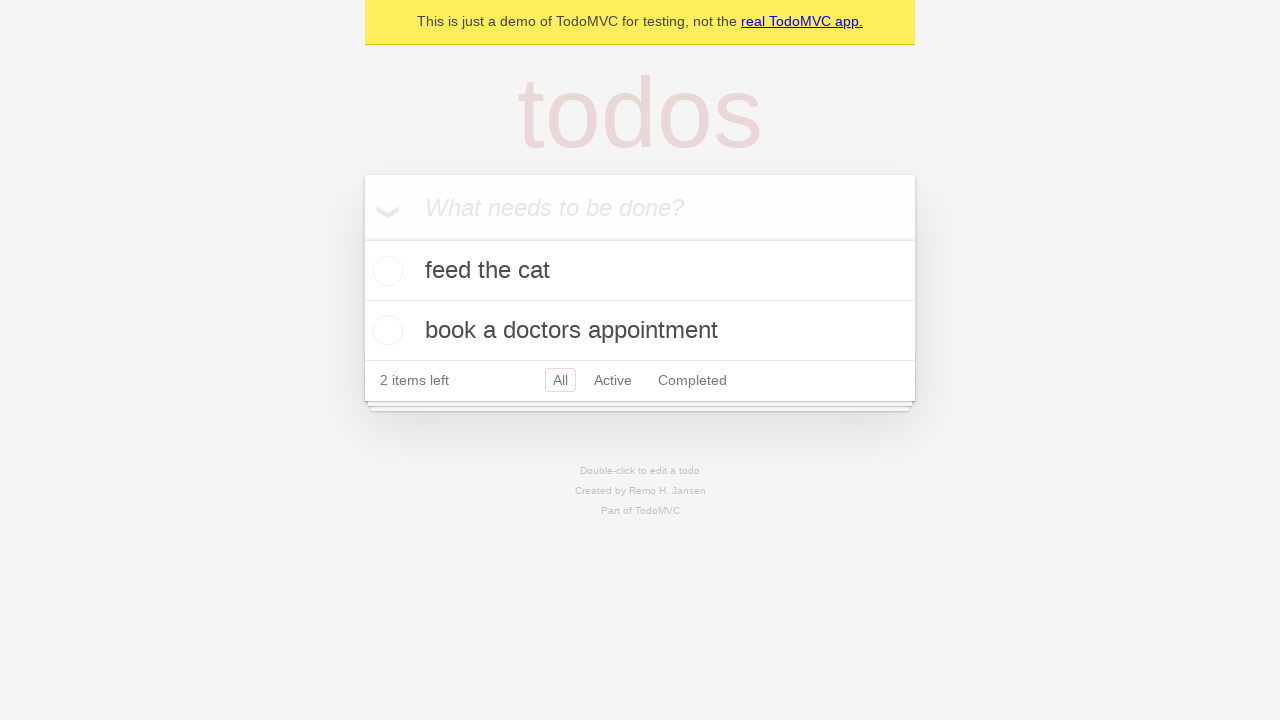

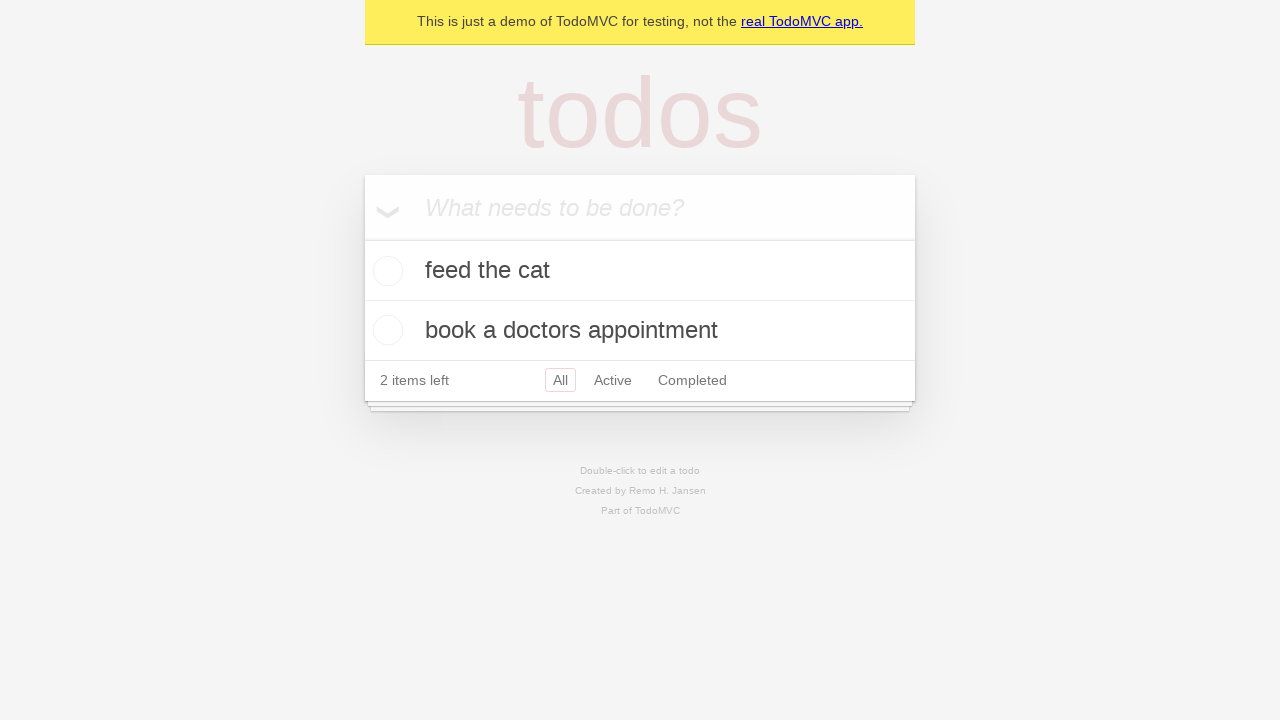